Verifies homepage elements including slider navigation, category text, brands text, features items, and subscription section

Starting URL: https://www.automationexercise.com/

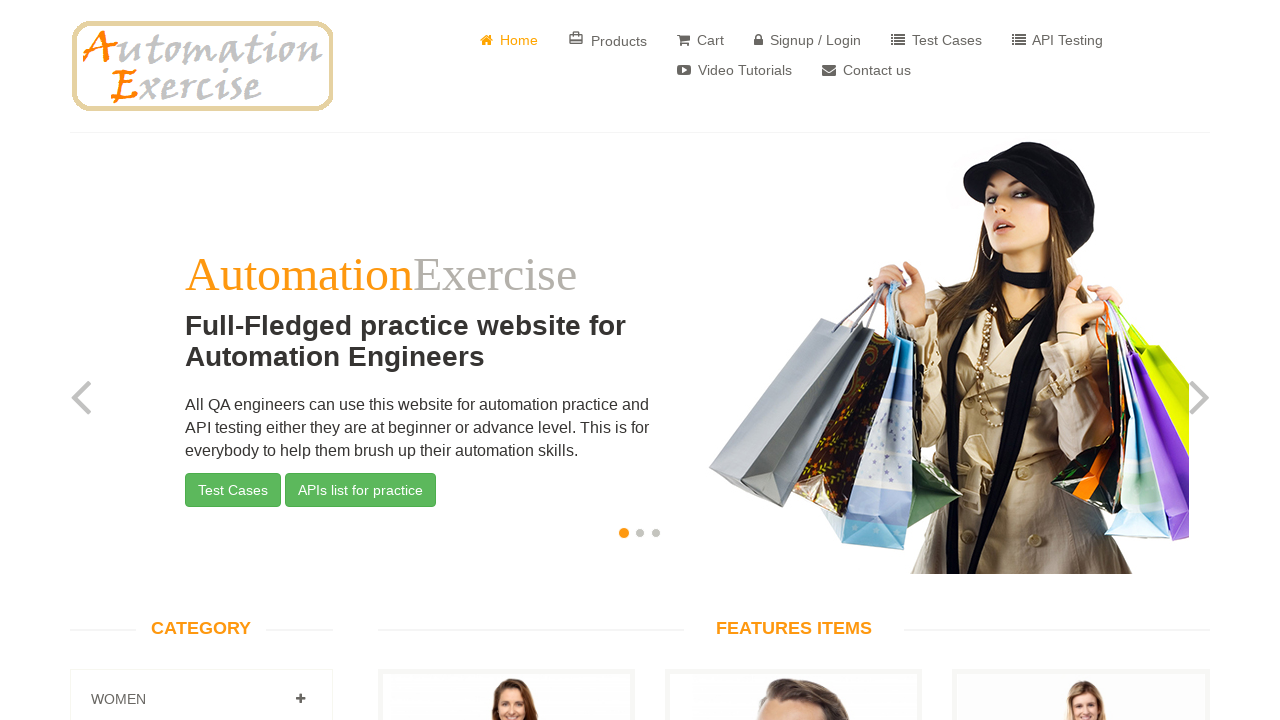

Located slider images on homepage
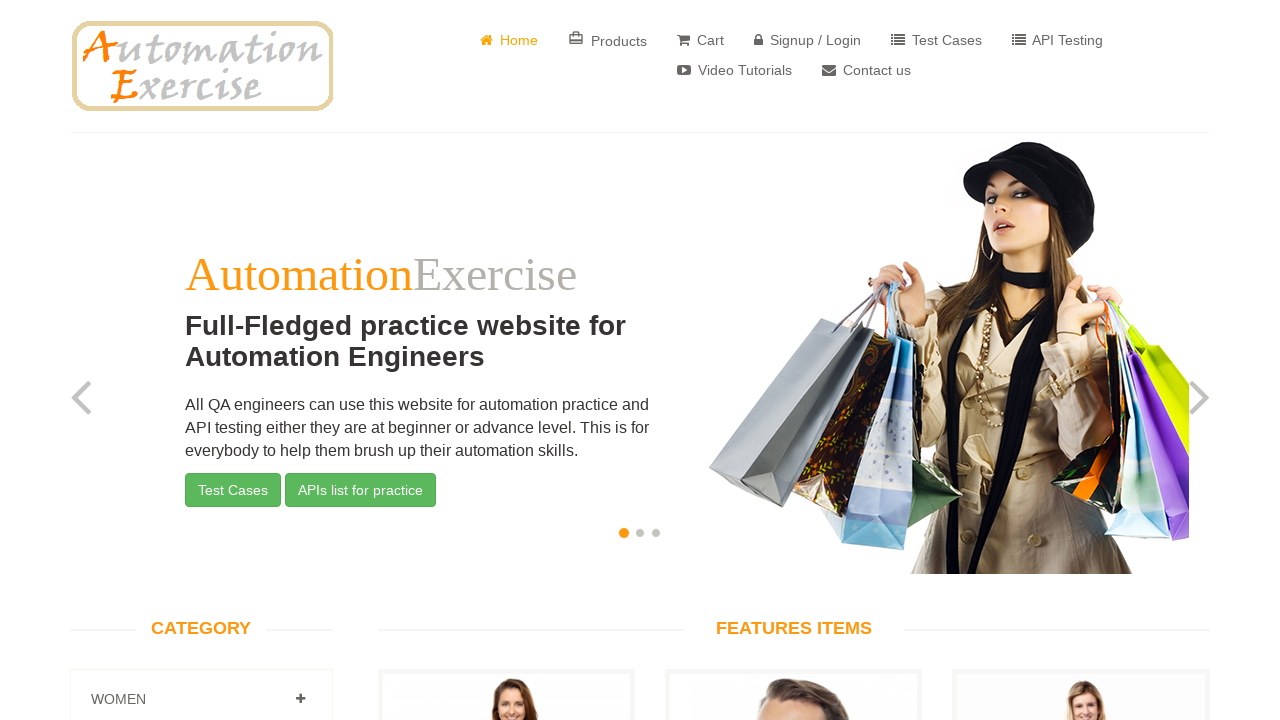

Counted 3 slider images
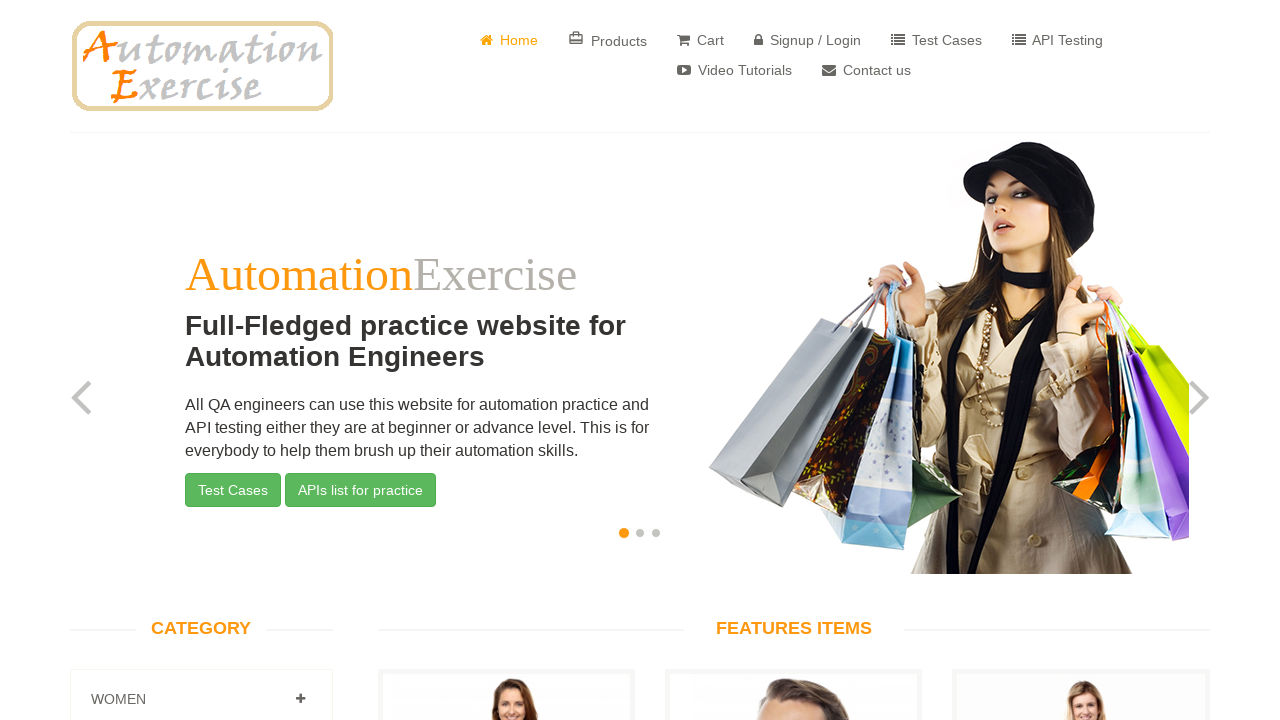

Clicked slider right arrow (iteration 1 of 3) at (1200, 396) on (//i[@class="fa fa-angle-right"])[1]
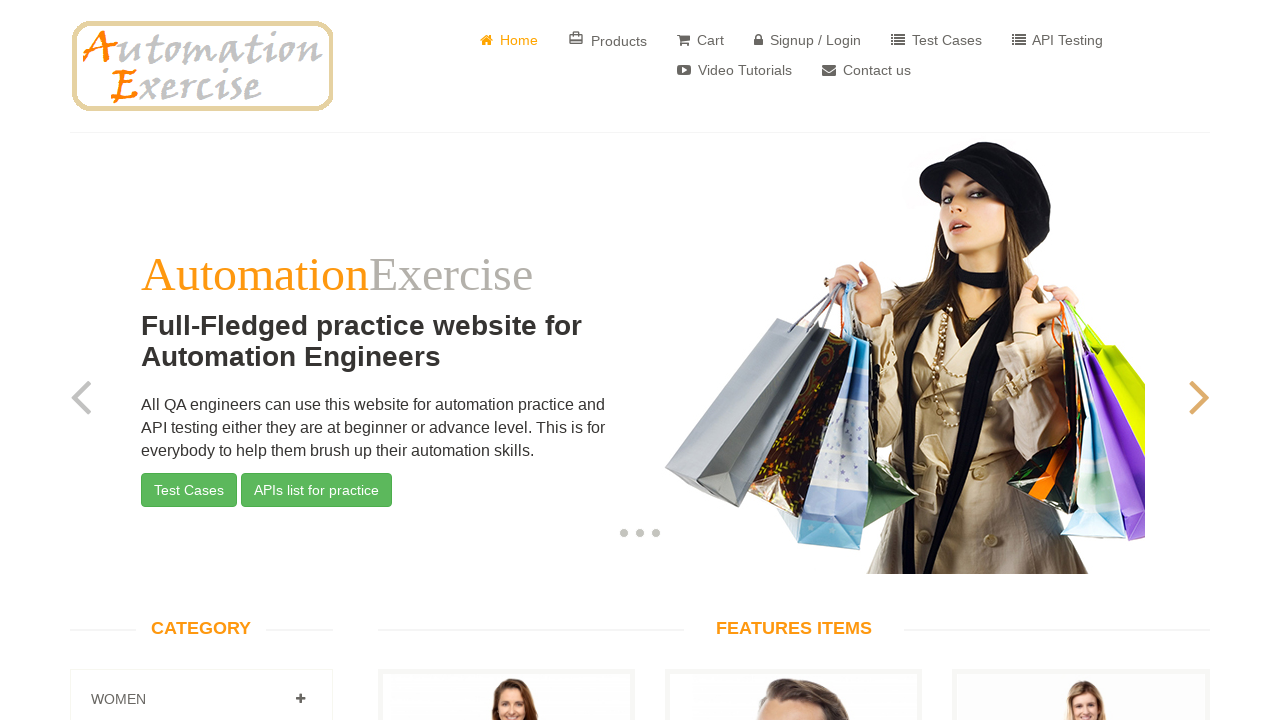

Waited 1 second for slider animation
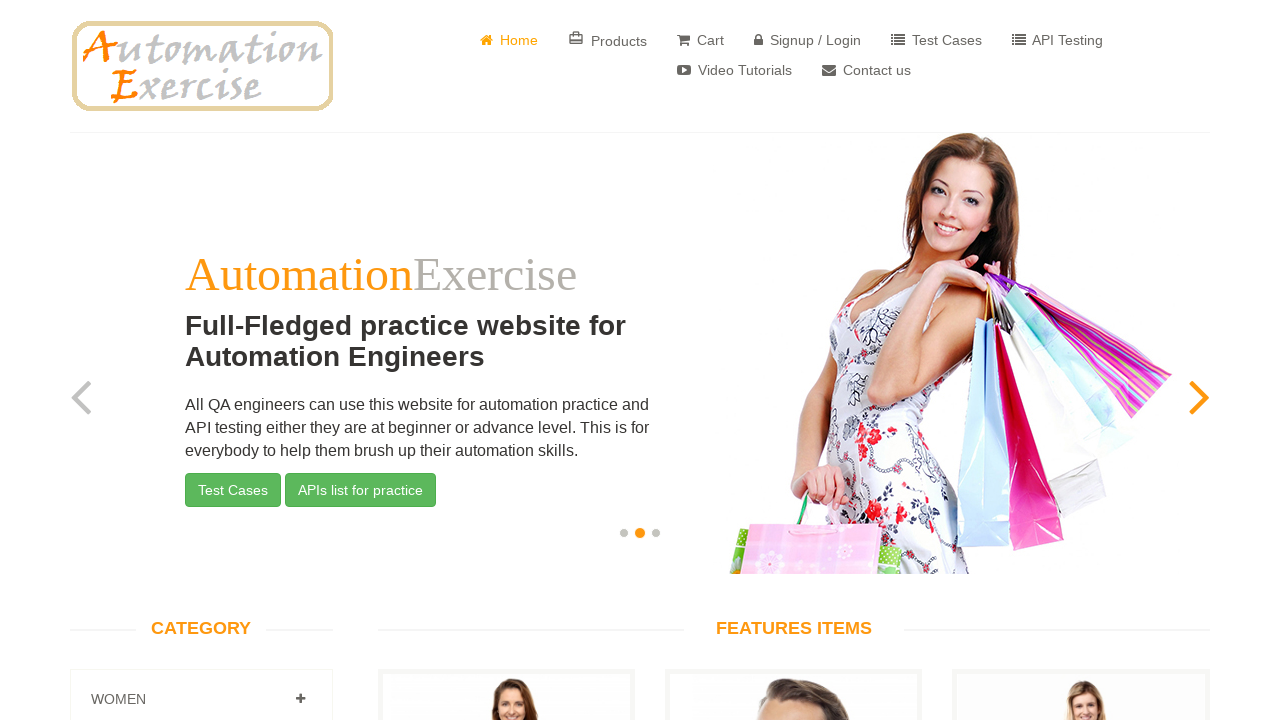

Clicked slider right arrow (iteration 2 of 3) at (1200, 396) on (//i[@class="fa fa-angle-right"])[1]
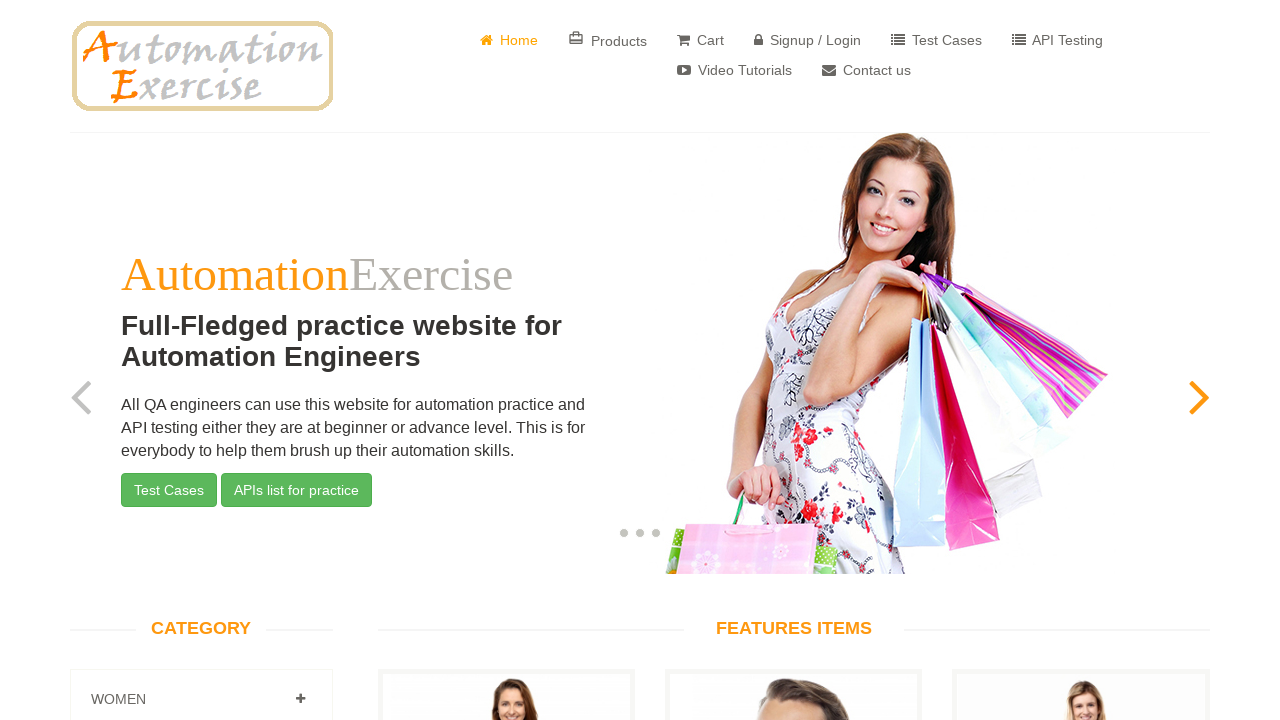

Waited 1 second for slider animation
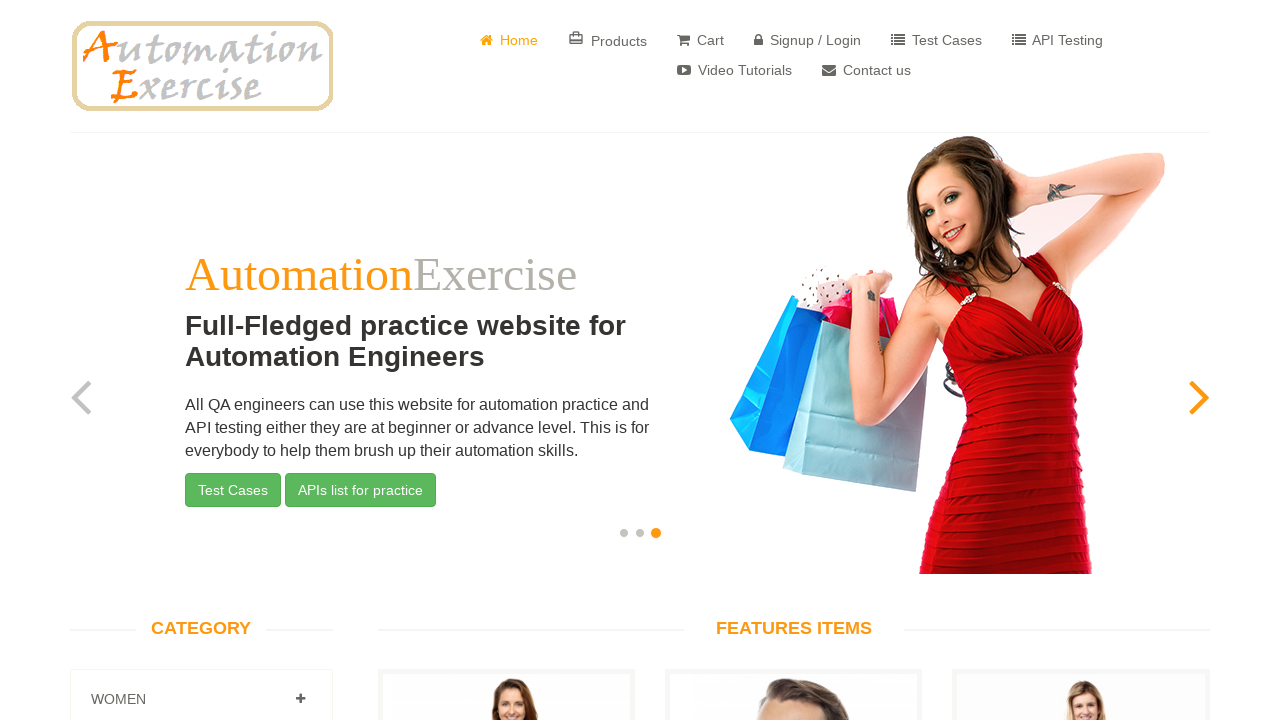

Clicked slider right arrow (iteration 3 of 3) at (1200, 396) on (//i[@class="fa fa-angle-right"])[1]
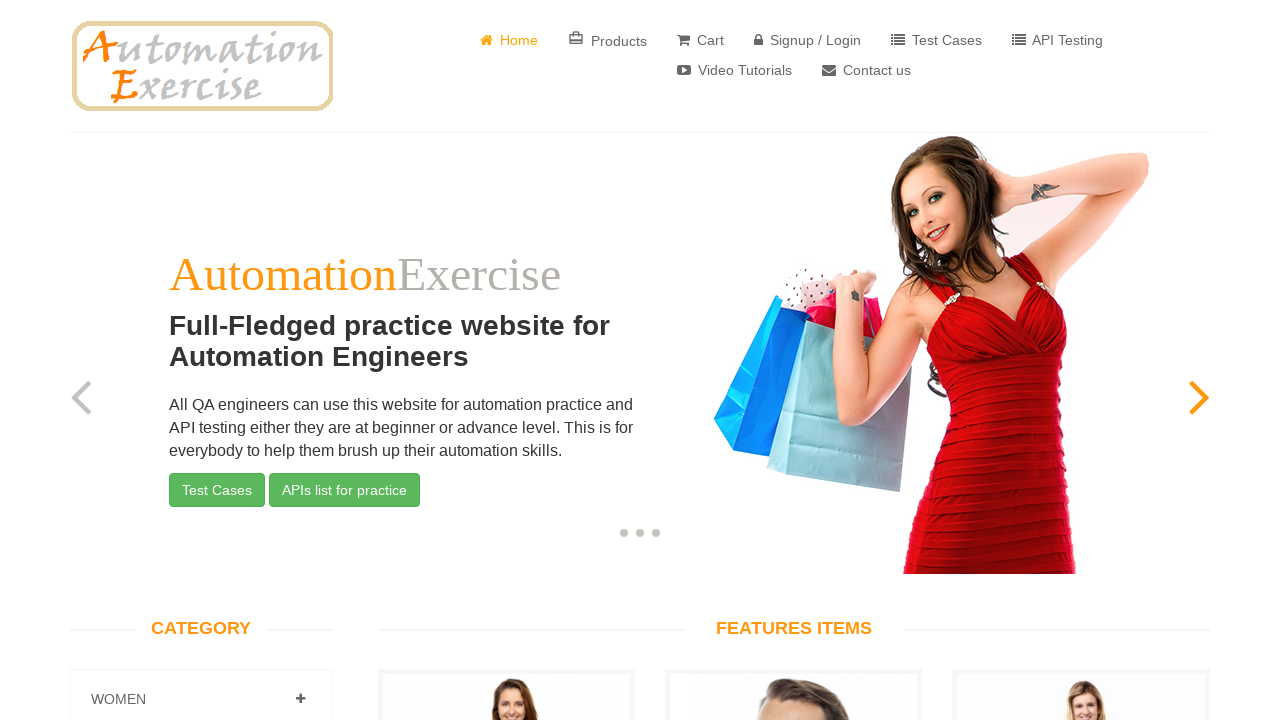

Waited 1 second for slider animation
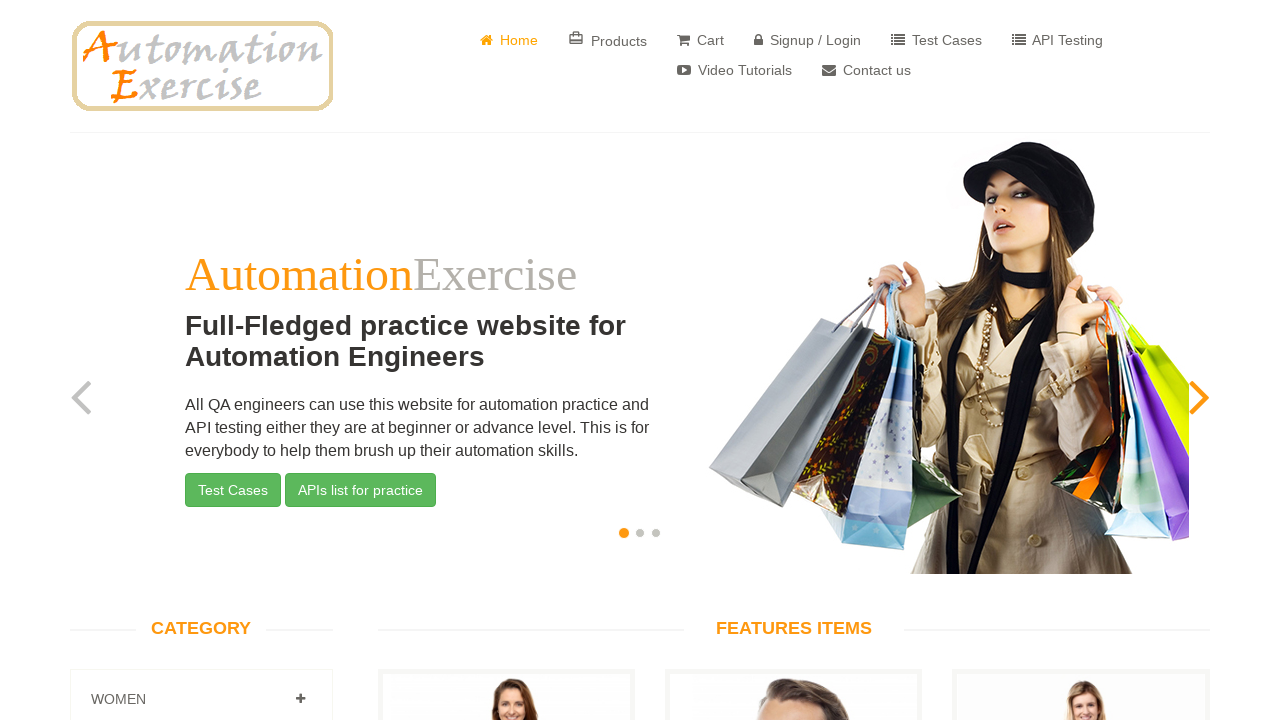

Category section header is visible
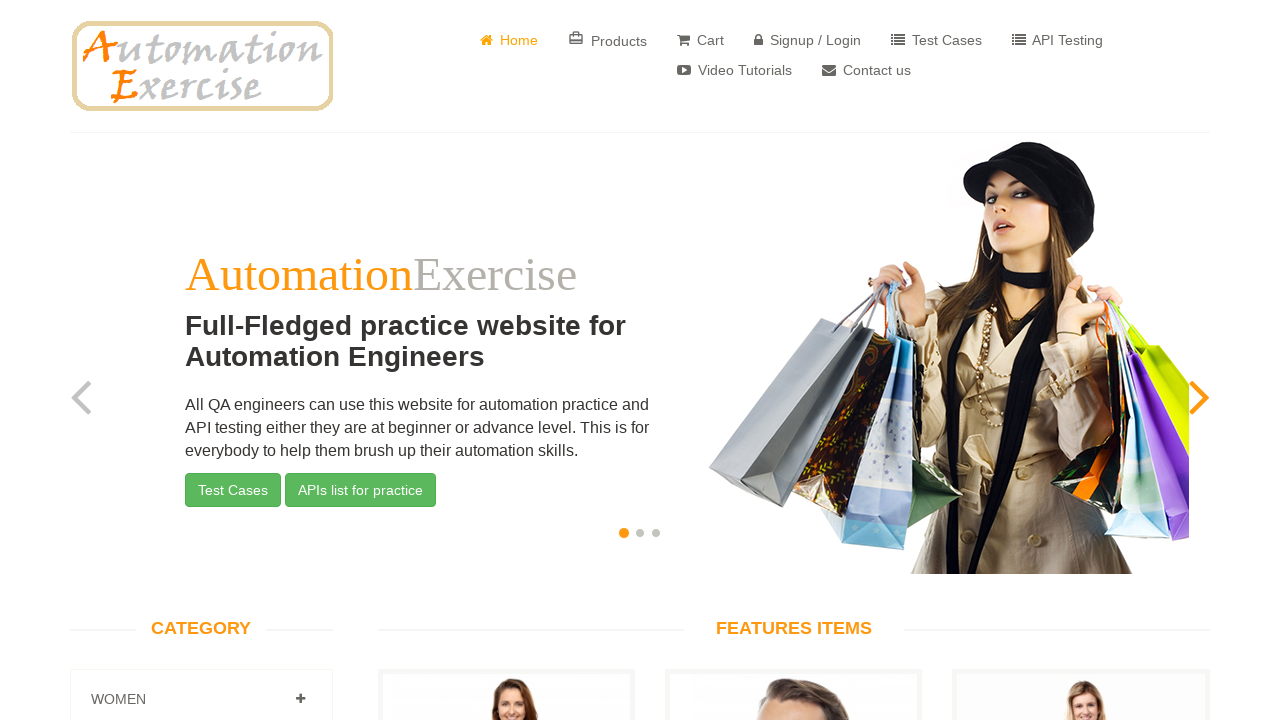

Scrolled down 300 pixels to reveal brands section
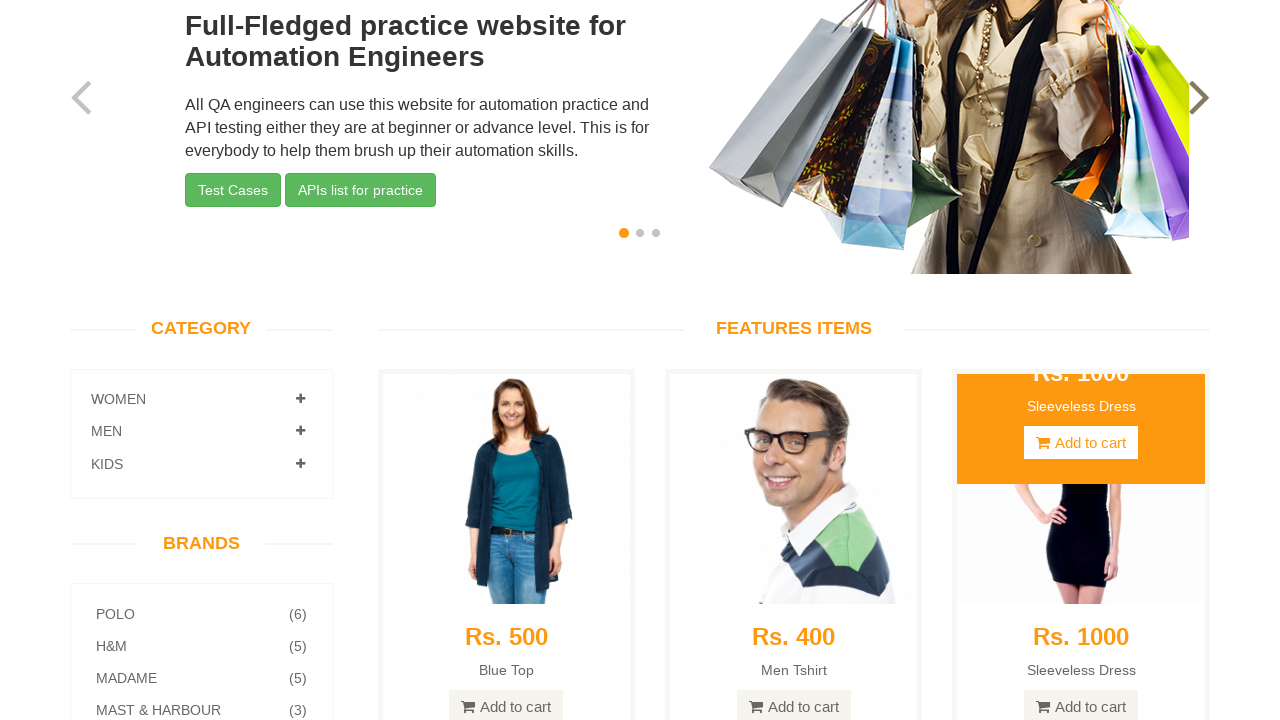

Brands section header is visible
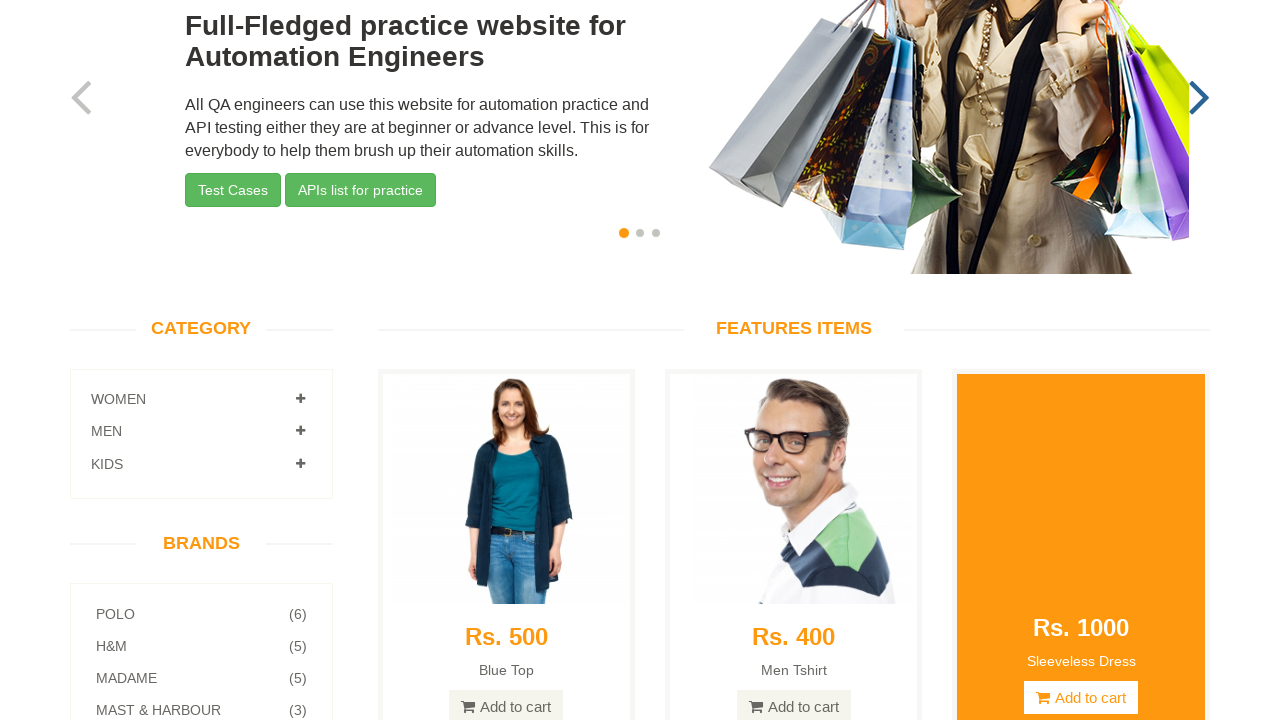

Features Items section header is visible
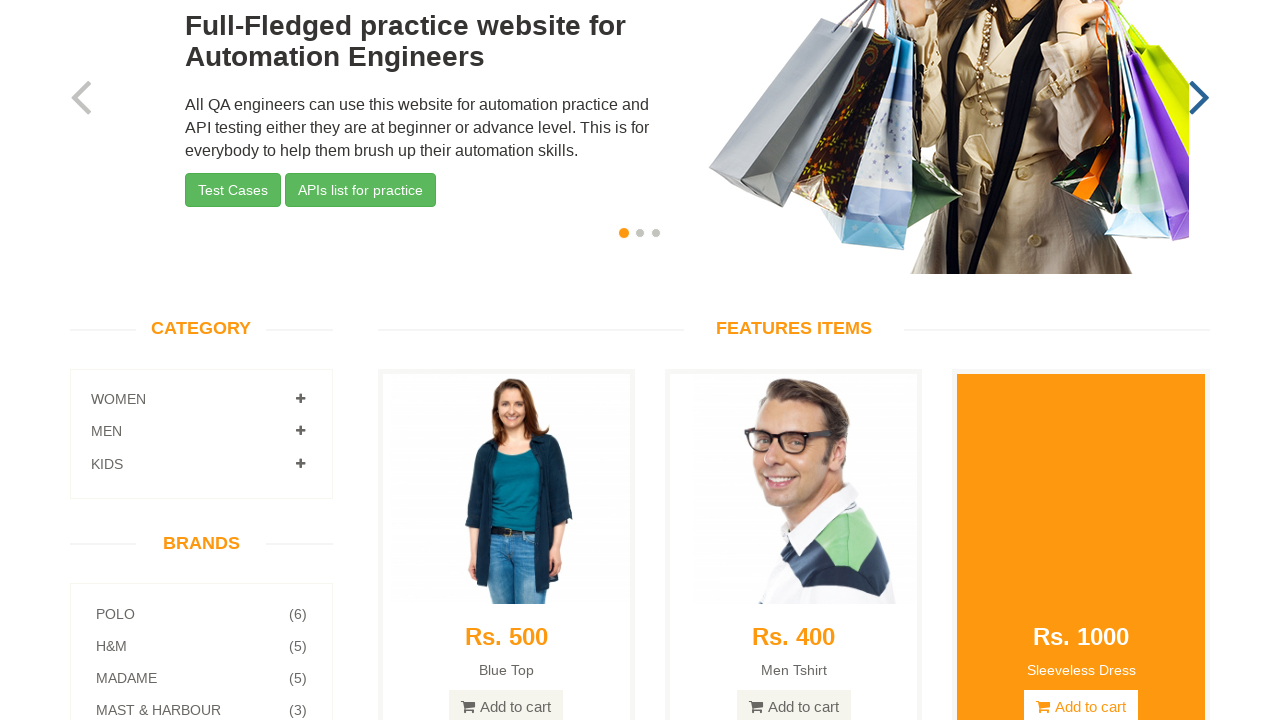

Scrolled to bottom of page
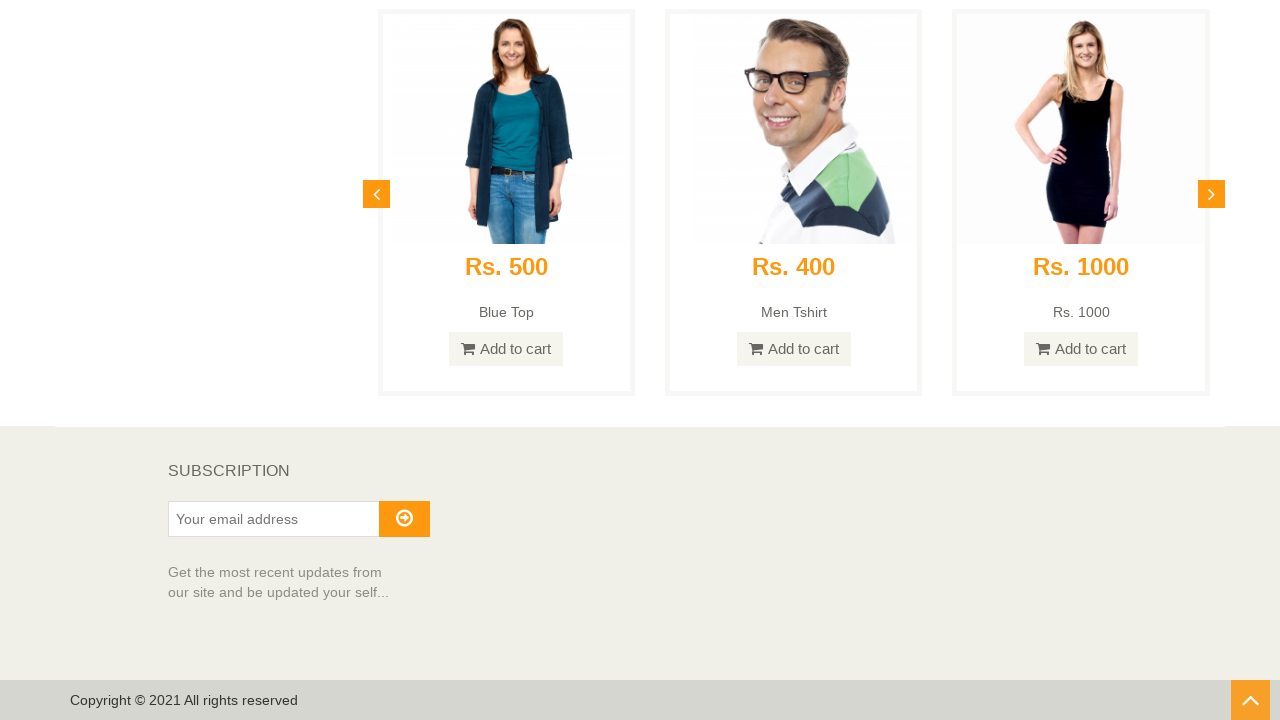

Subscription section header is visible
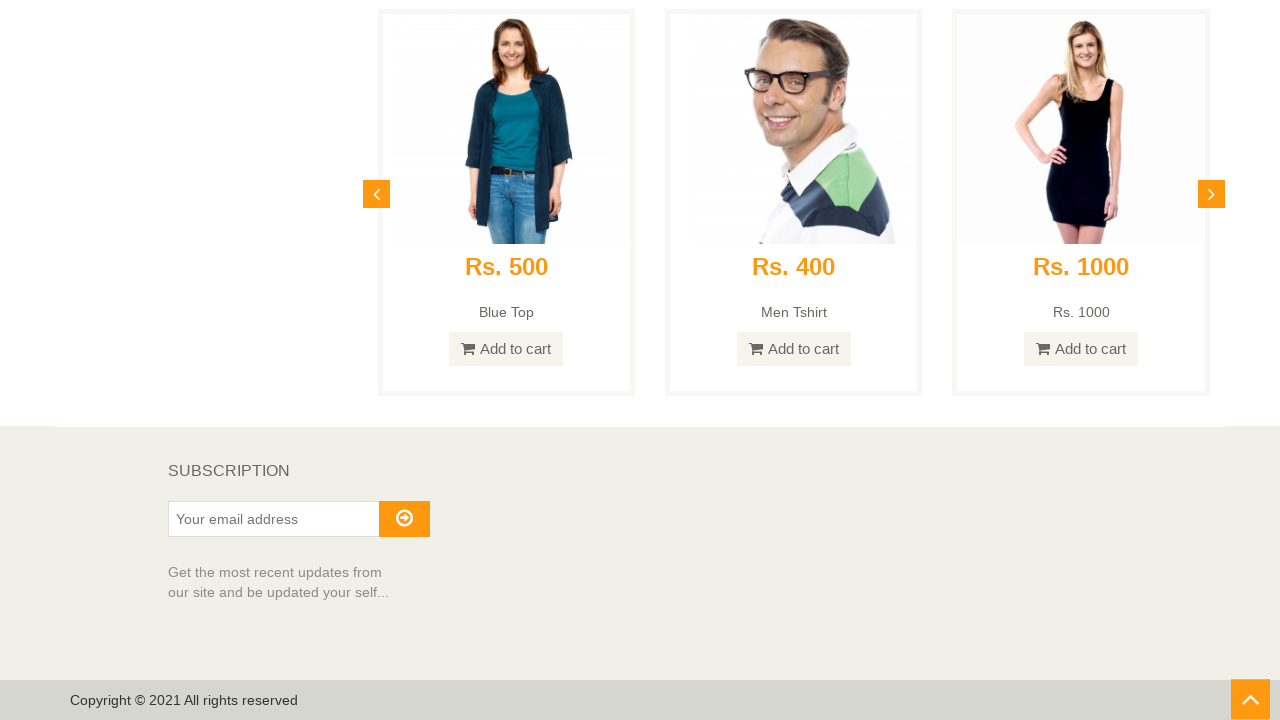

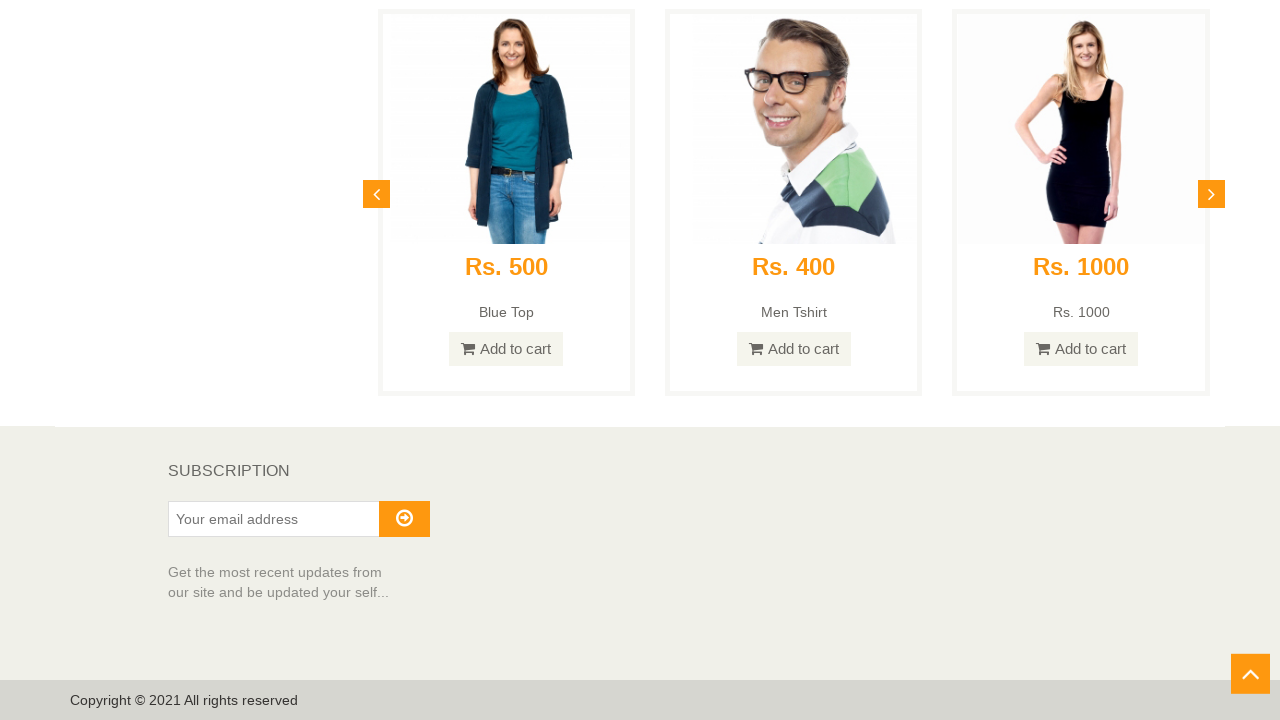